Tests drag and drop functionality using Playwright's built-in drag_to method to move the draggable element to the droppable target

Starting URL: https://jqueryui.com/droppable/

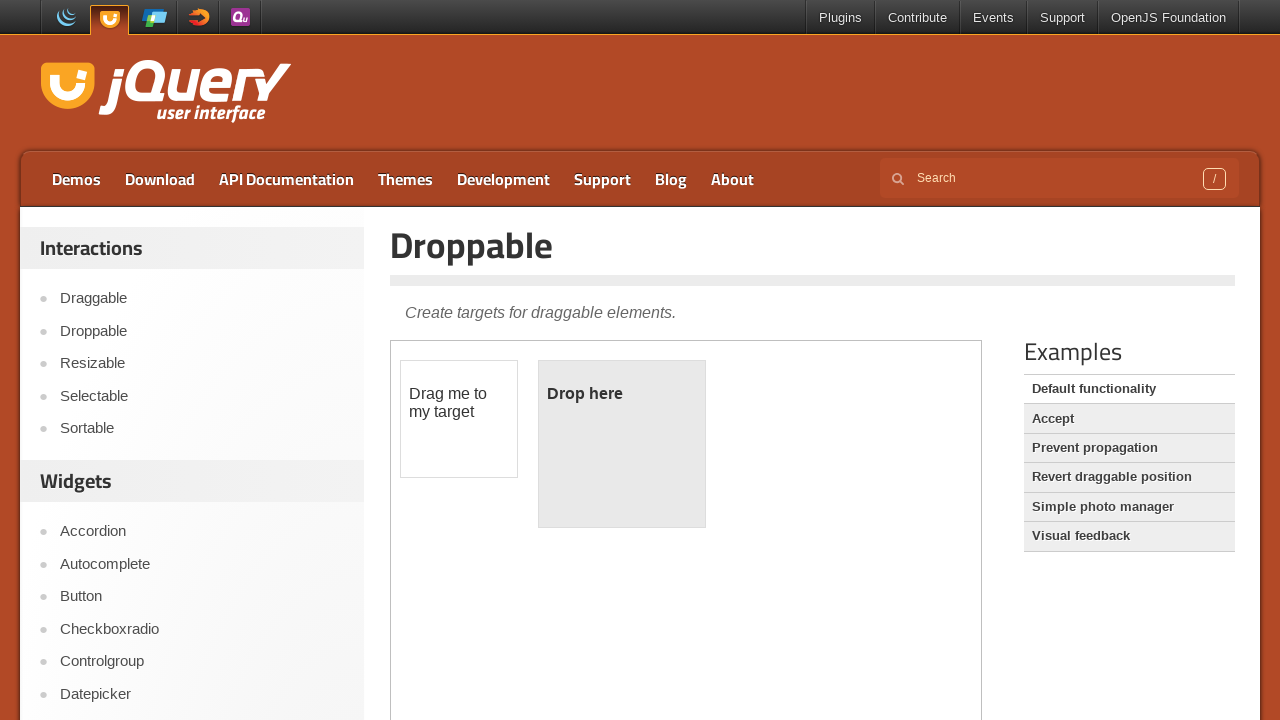

Navigated to jQuery UI droppable demo page
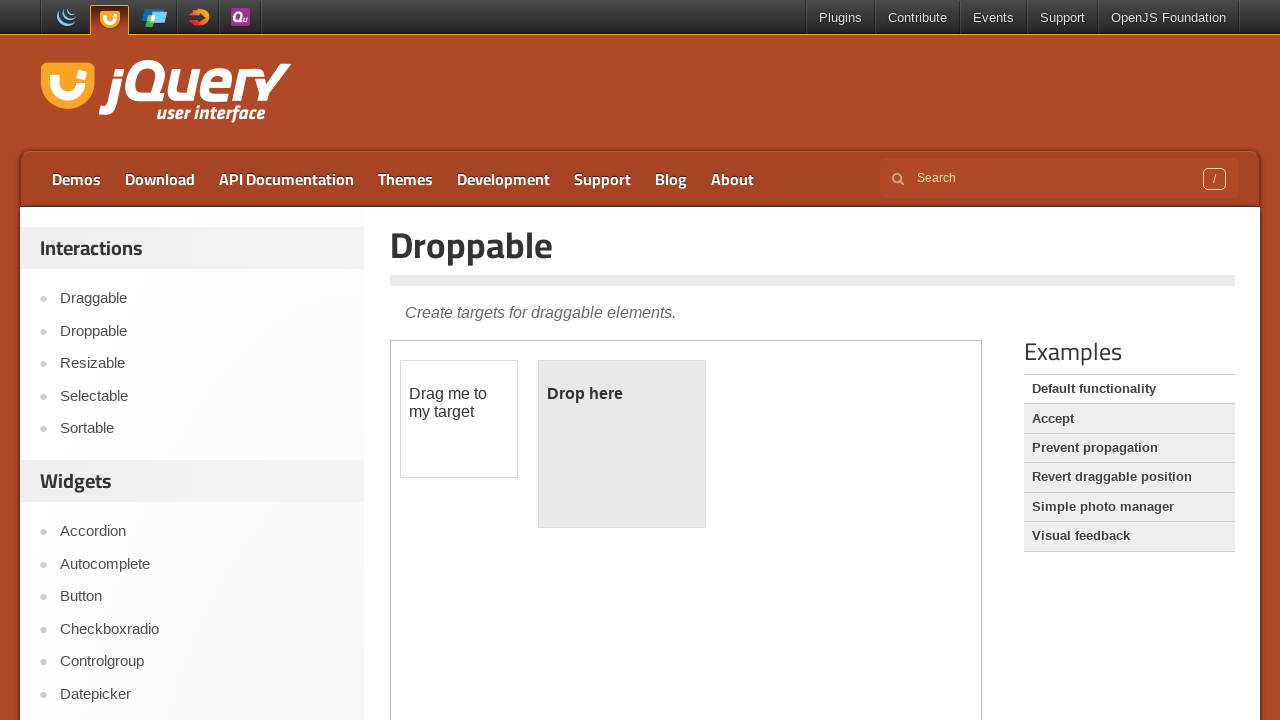

Dragged draggable element to droppable target at (622, 444)
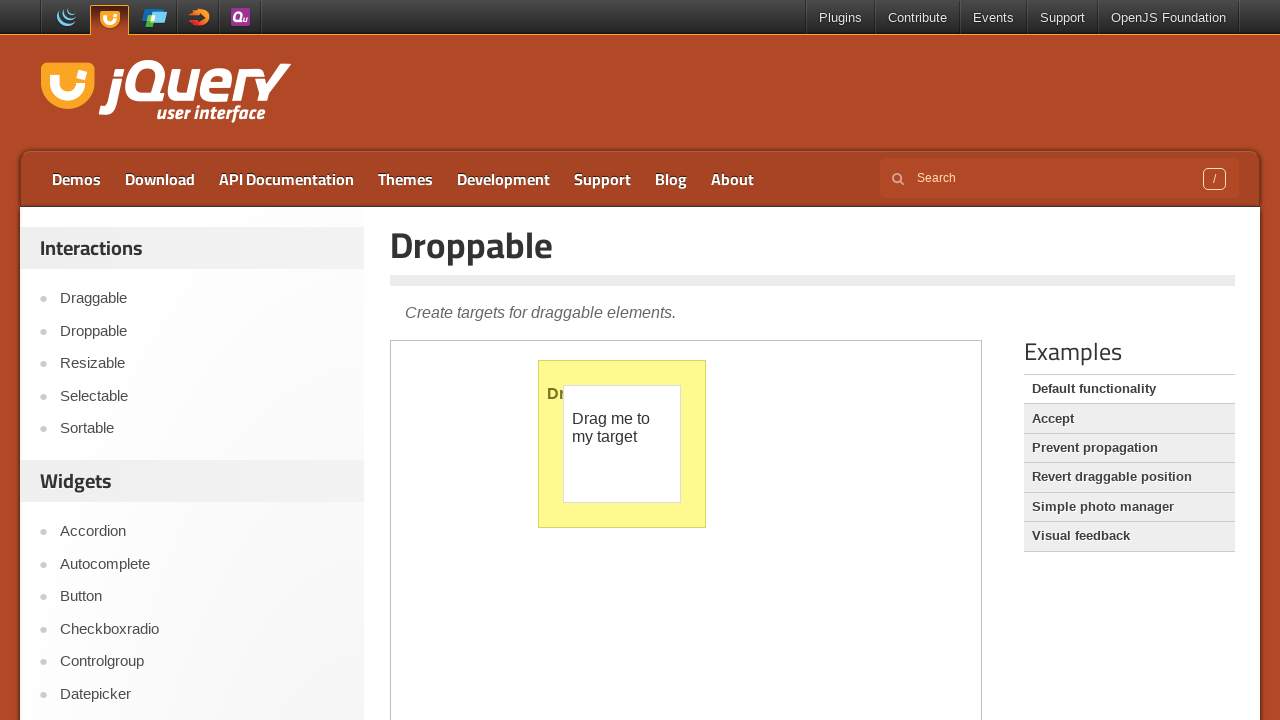

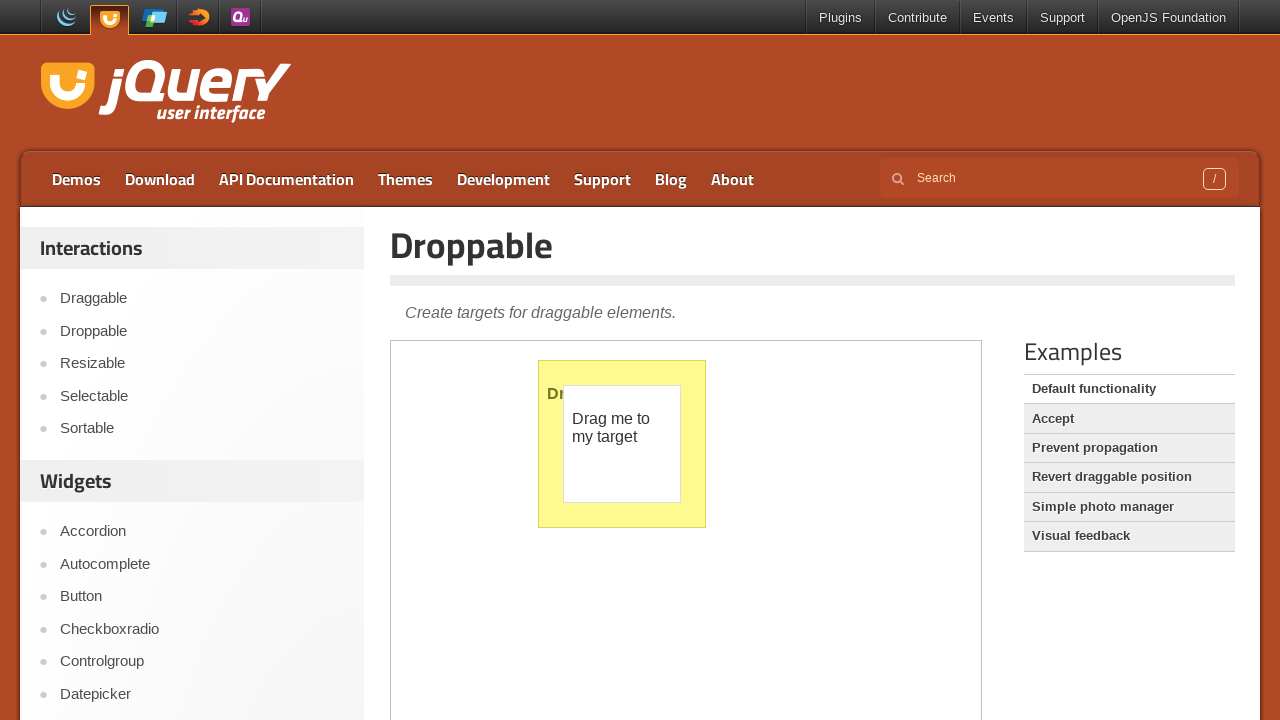